Tests page scrolling functionality by navigating to Netflix India homepage and scrolling down 400 pixels using JavaScript execution

Starting URL: https://www.netflix.com/in/

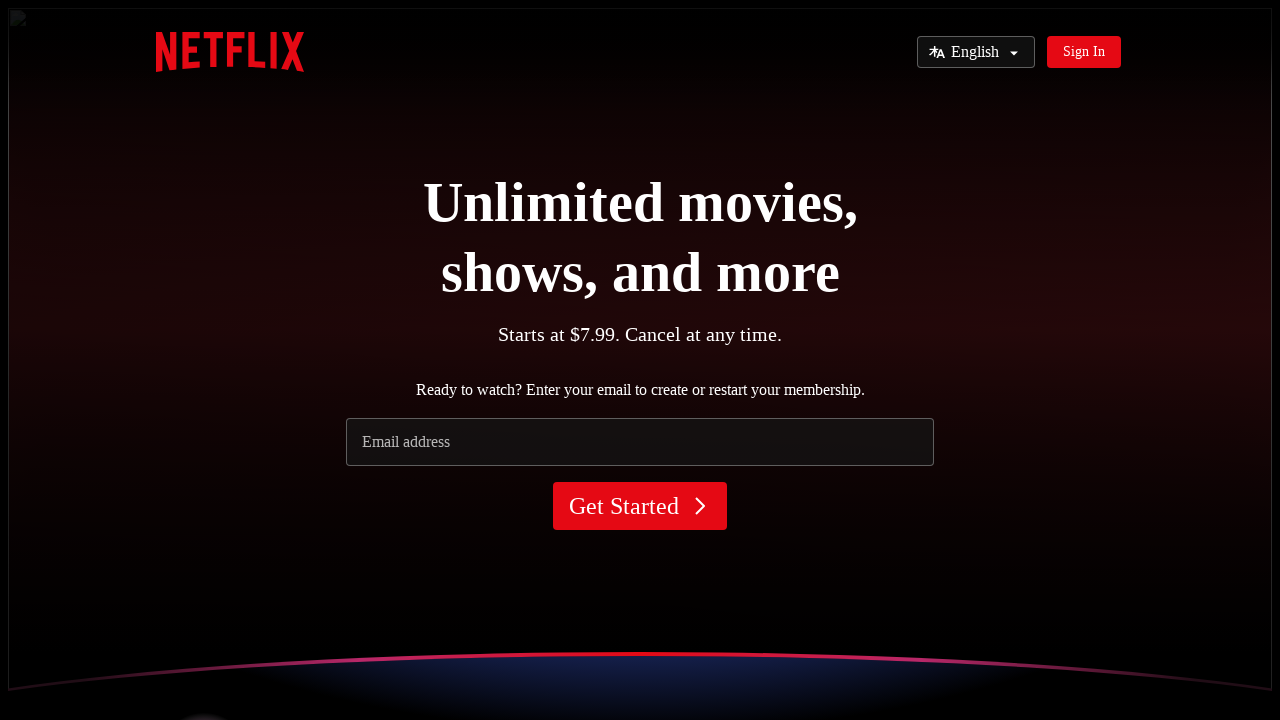

Navigated to Netflix India homepage
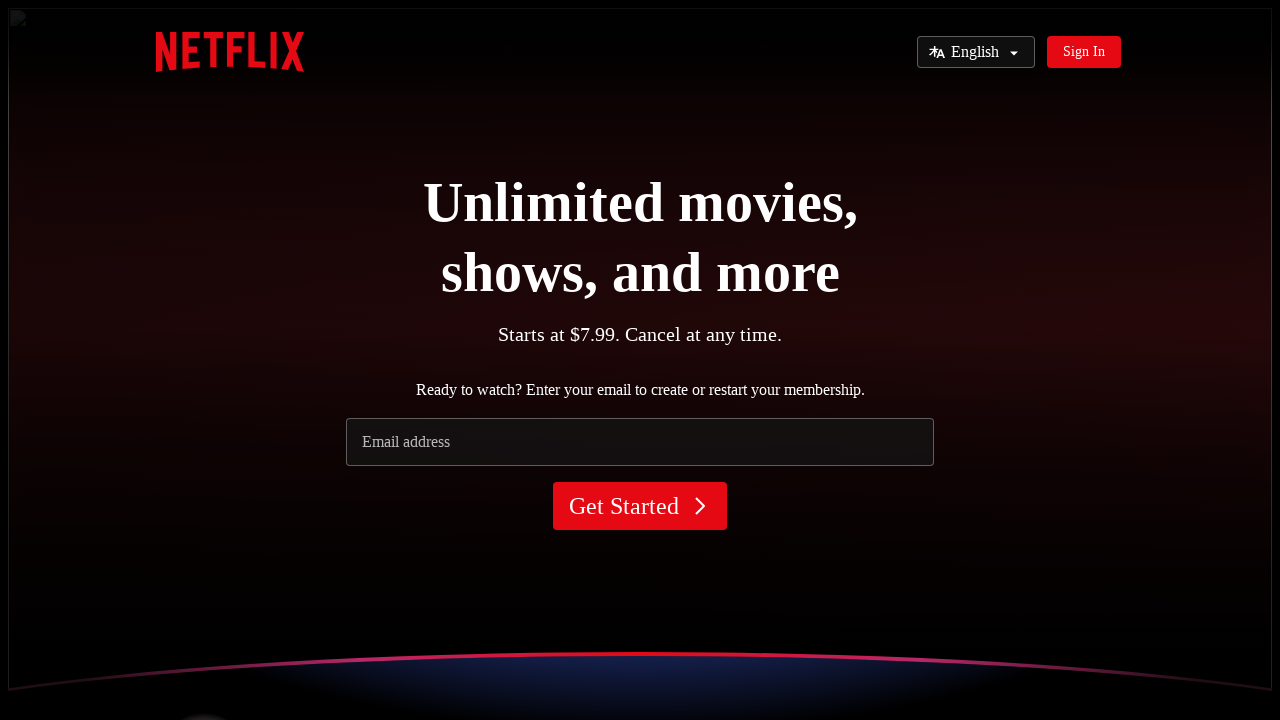

Scrolled down 400 pixels using JavaScript execution
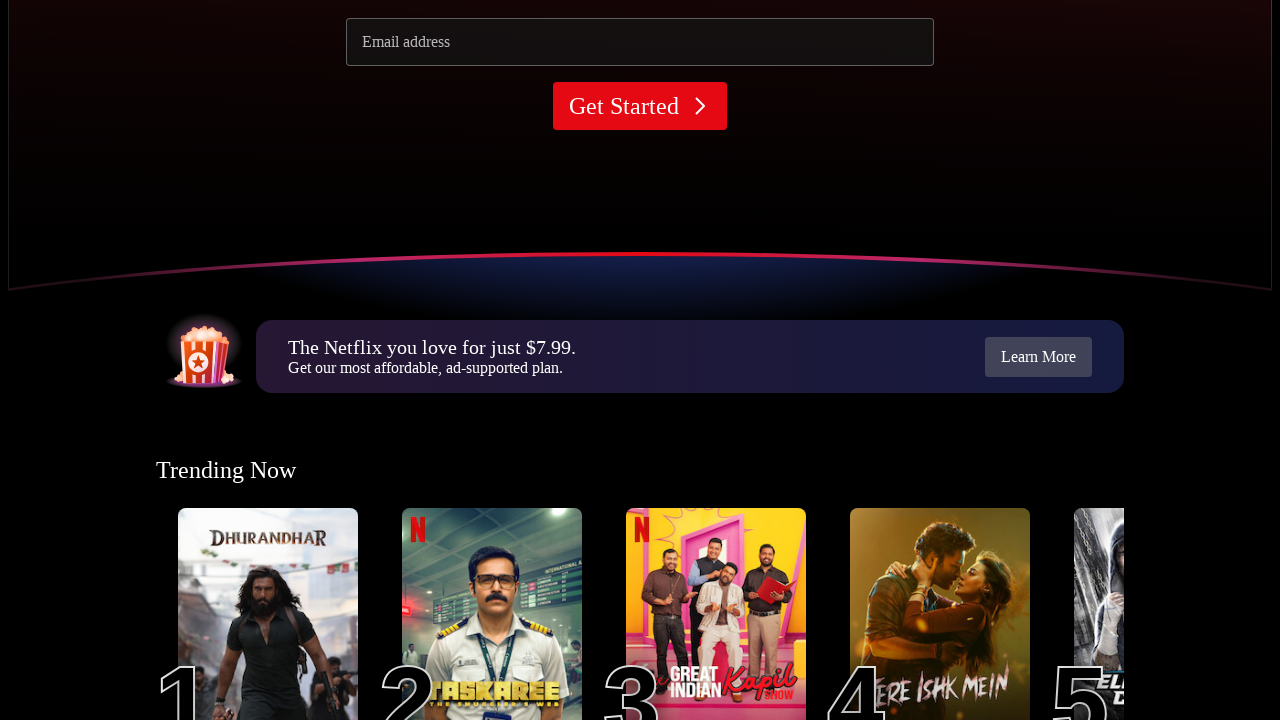

Waited 500ms to observe scroll effect
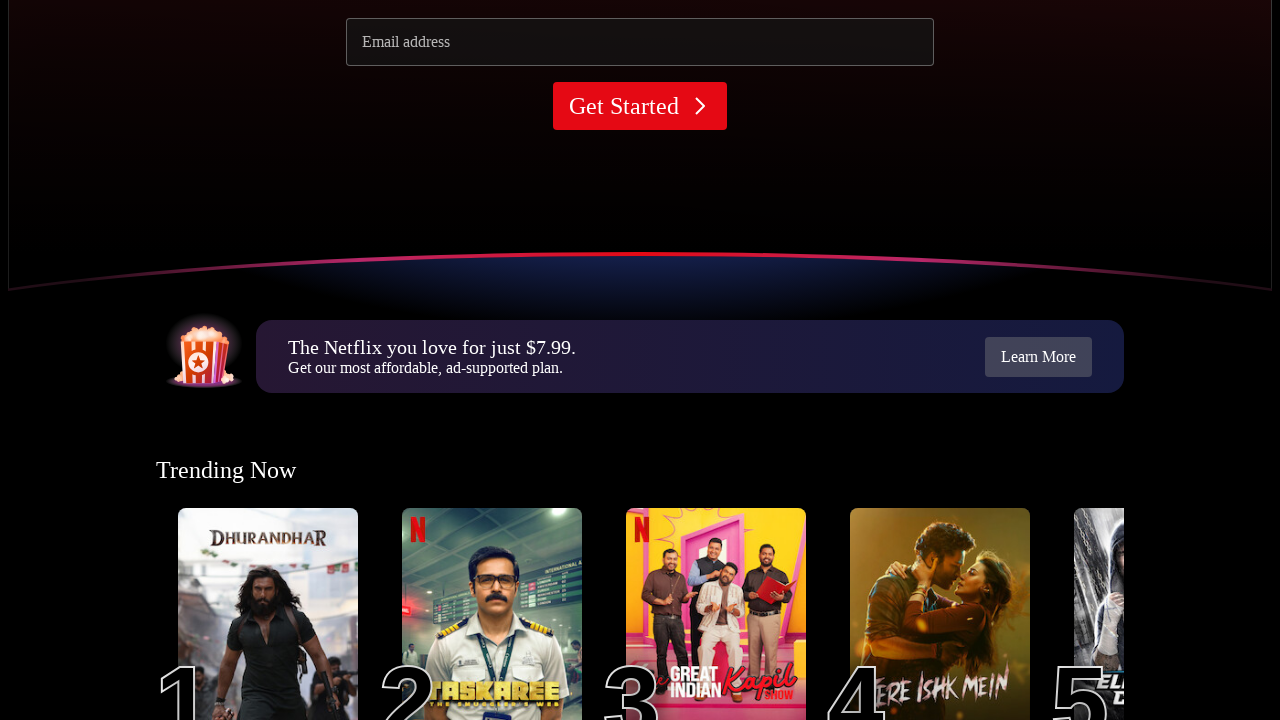

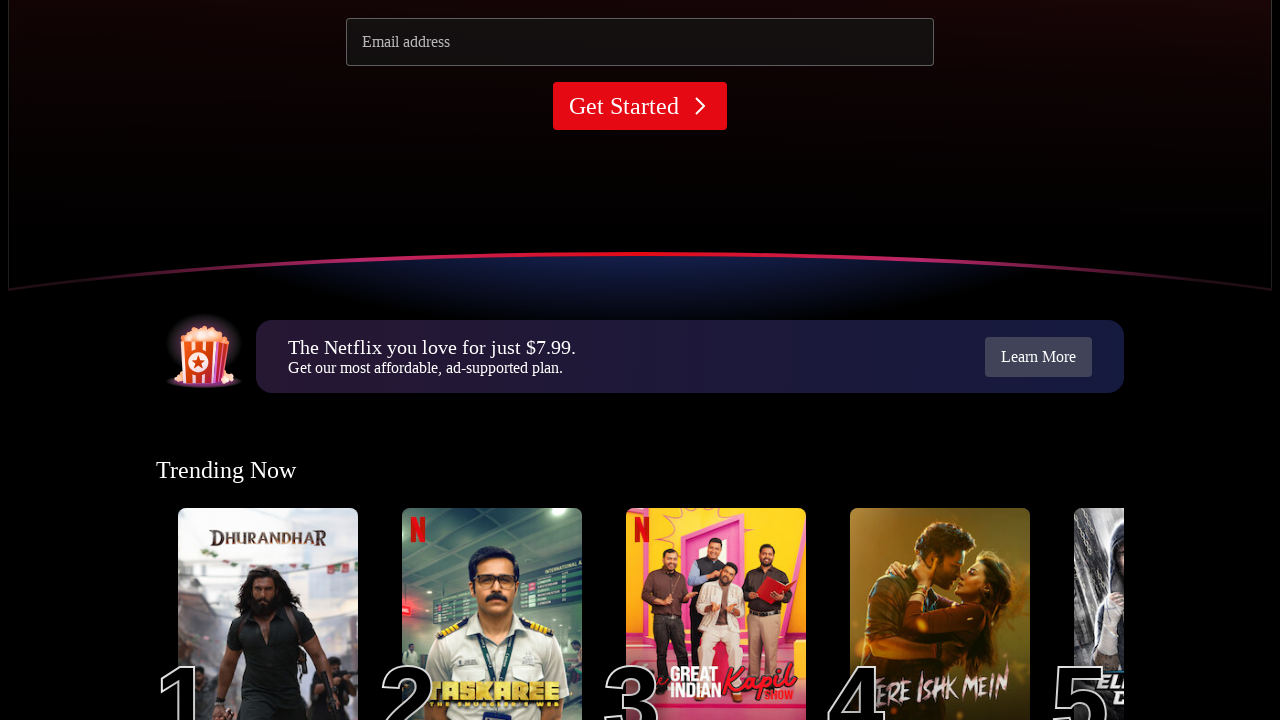